Tests browser window resizing functionality by maximizing the window and then setting it to a specific dimension

Starting URL: https://www.orangehrm.com

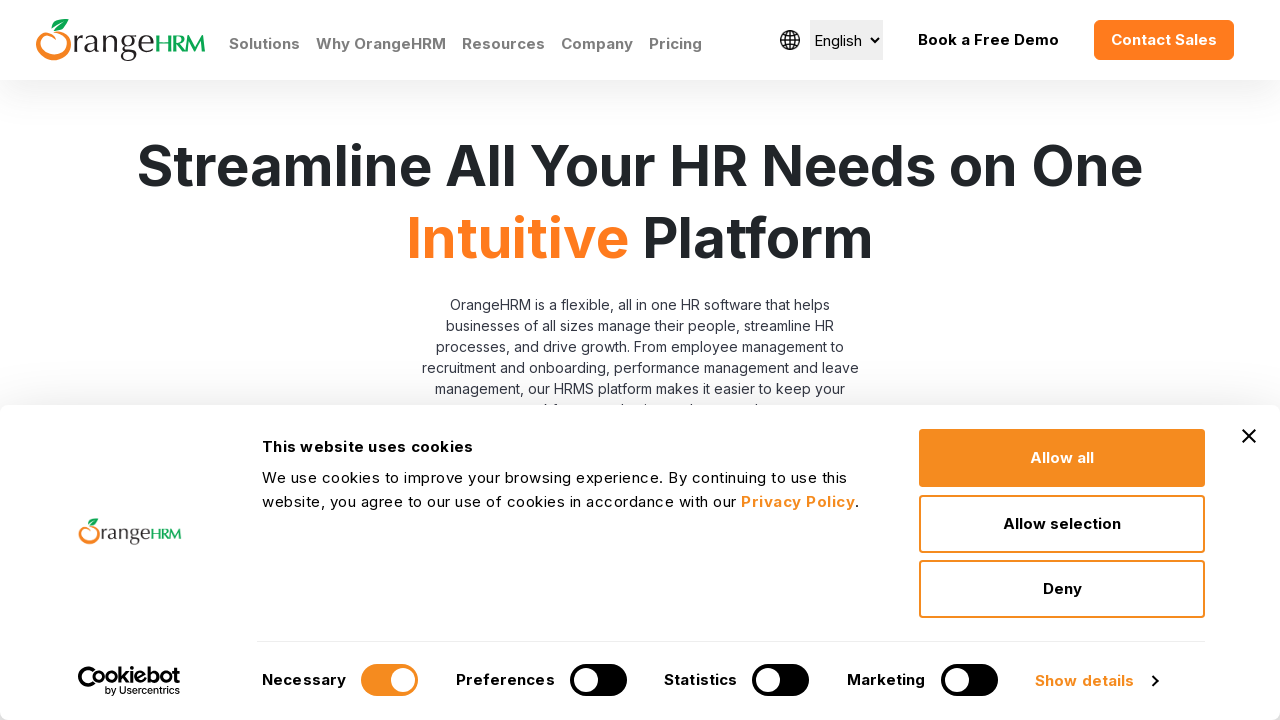

Set viewport to maximum size (1920x1080)
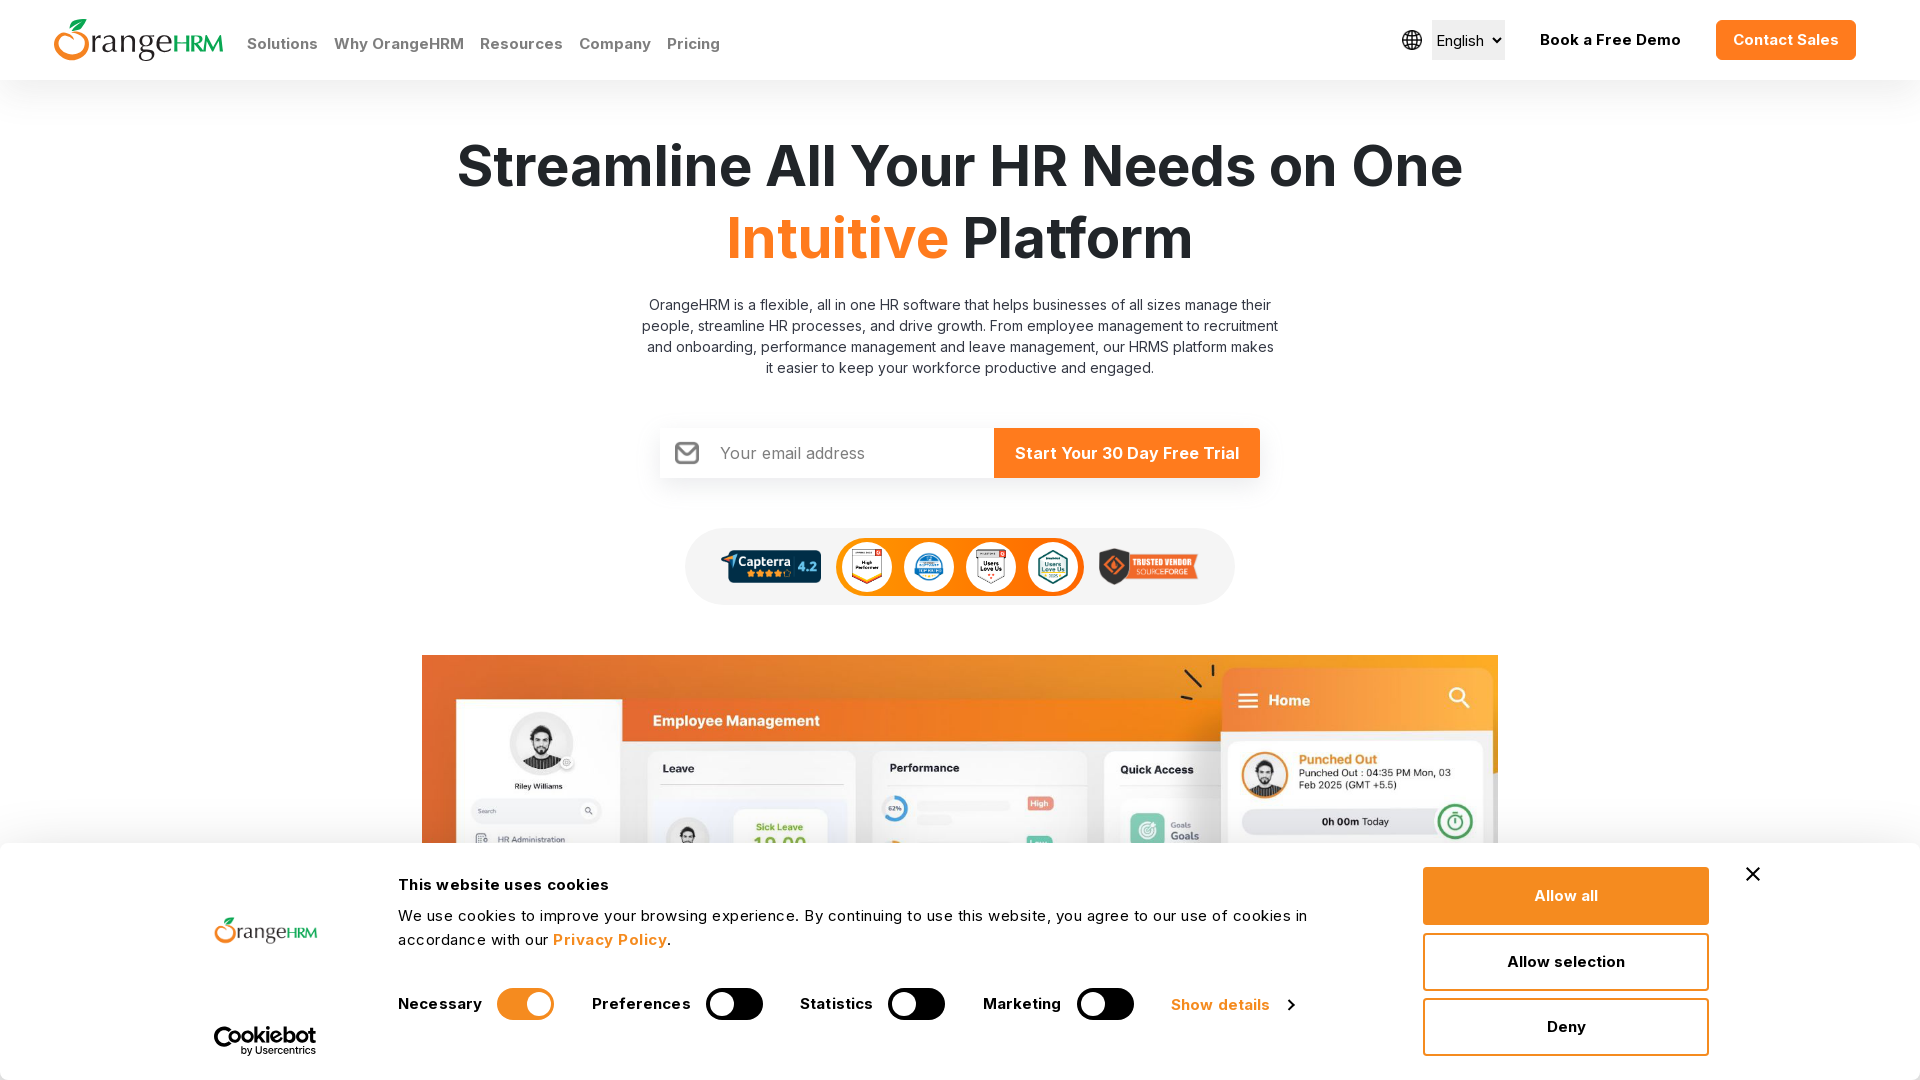

Set viewport to specific size (800x700)
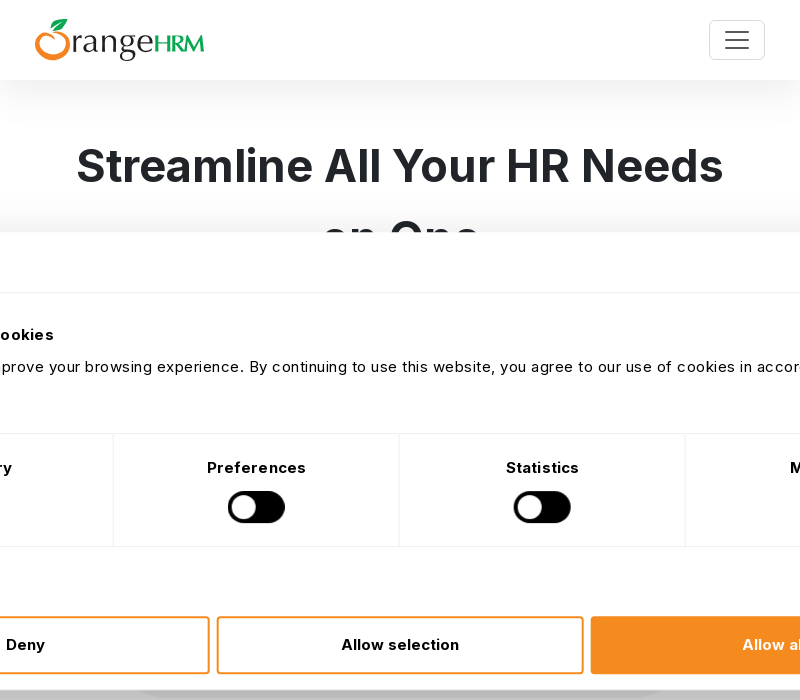

Retrieved current viewport size: {'width': 800, 'height': 700}
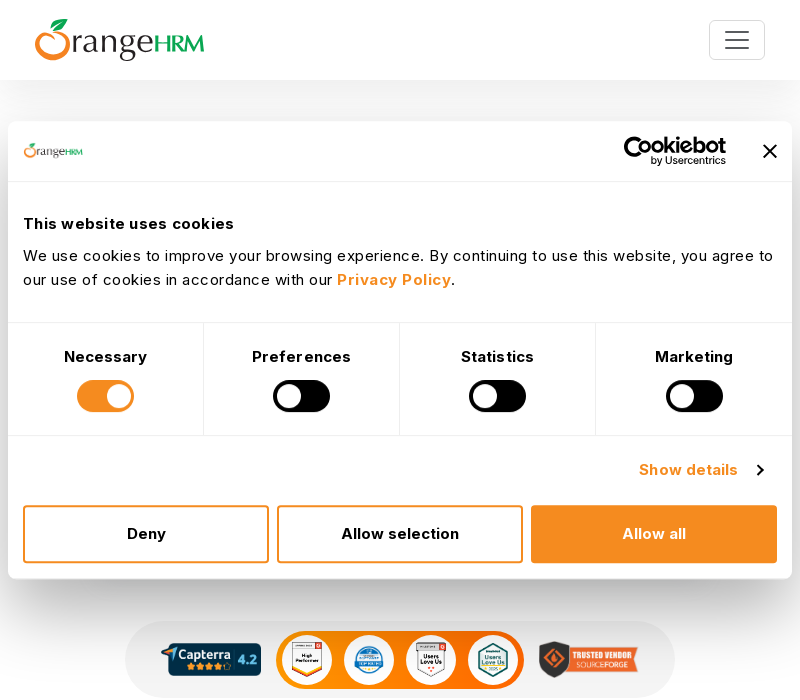

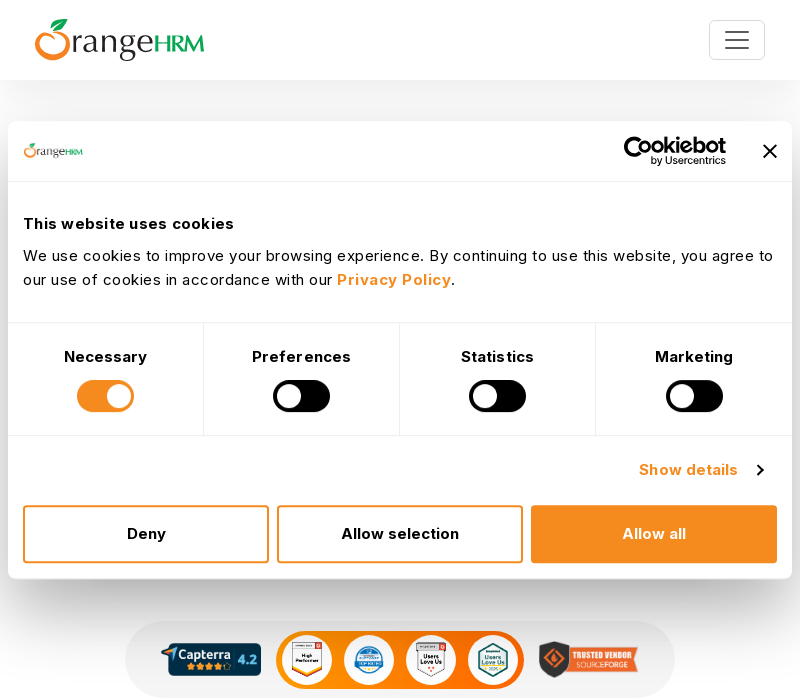